Fills out a text box form with name, email, and addresses, submits it, and verifies the submitted data is displayed correctly

Starting URL: https://demoqa.com/text-box

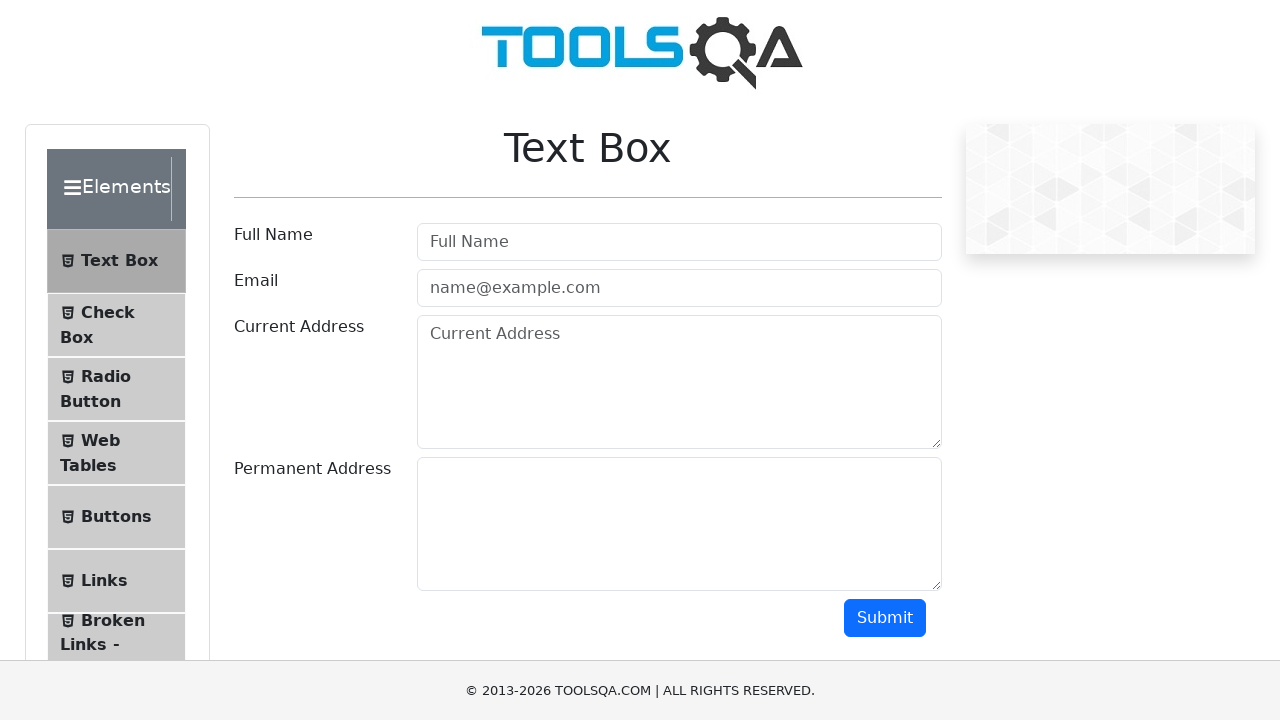

Filled full name field with 'Azamat' on #userName
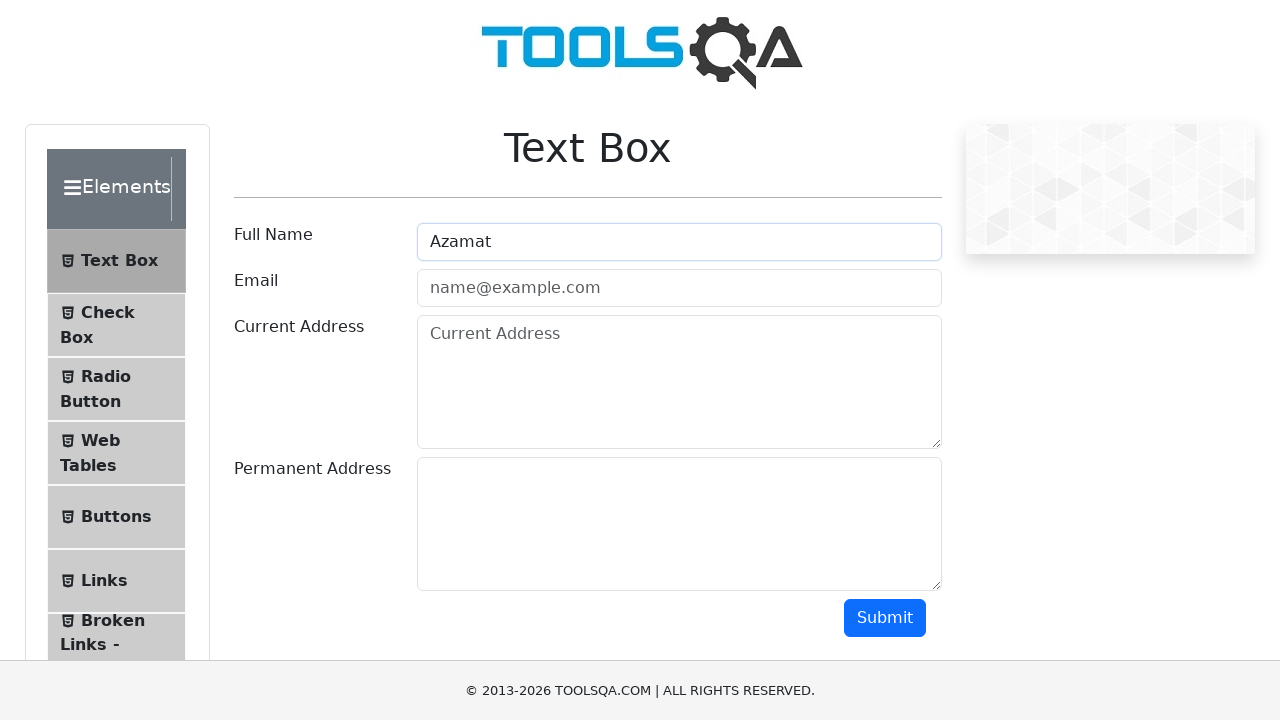

Filled email field with 'Azamat@gmail.com' on #userEmail
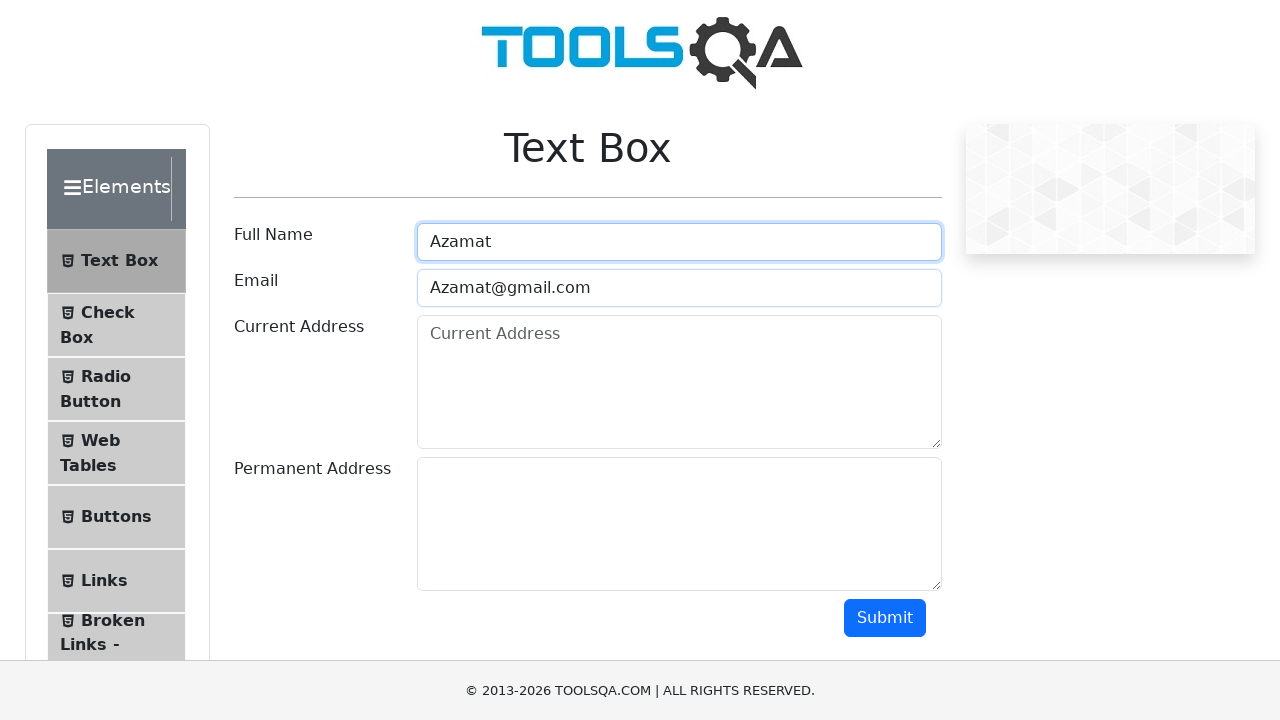

Filled current address field with 'prospect Mira 56' on #currentAddress
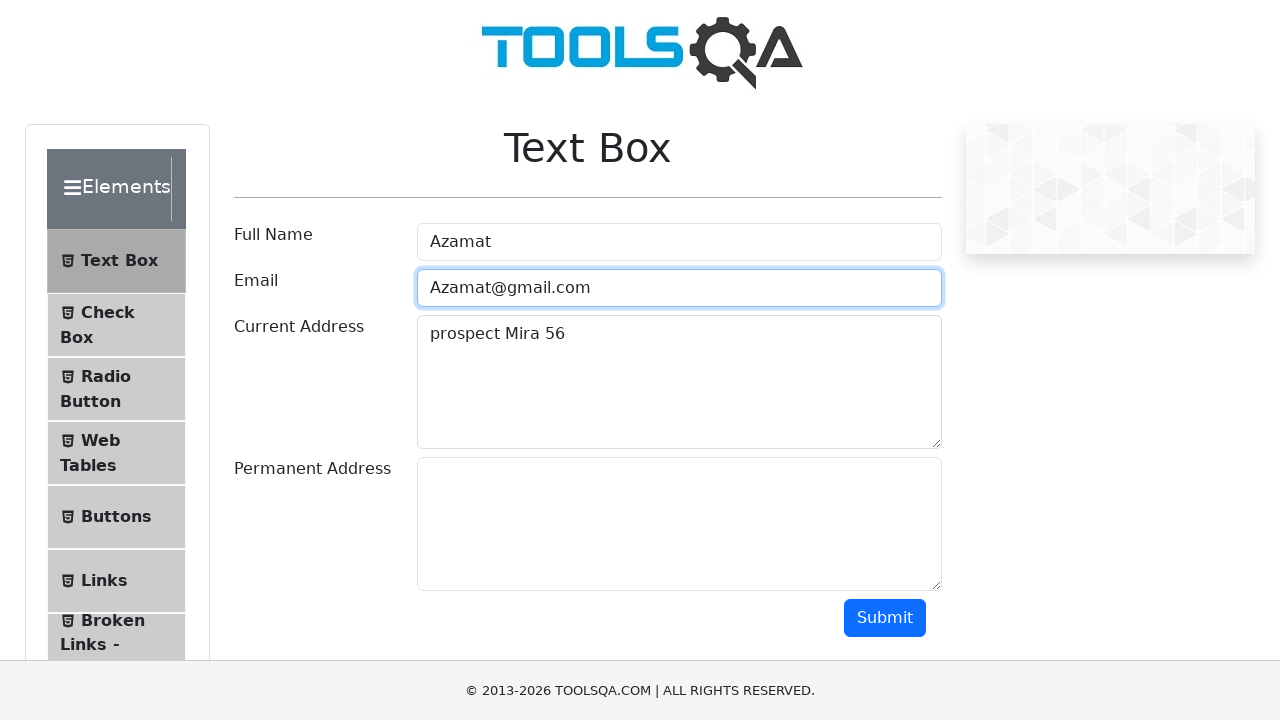

Filled permanent address field with 'prospect Chui 67' on #permanentAddress
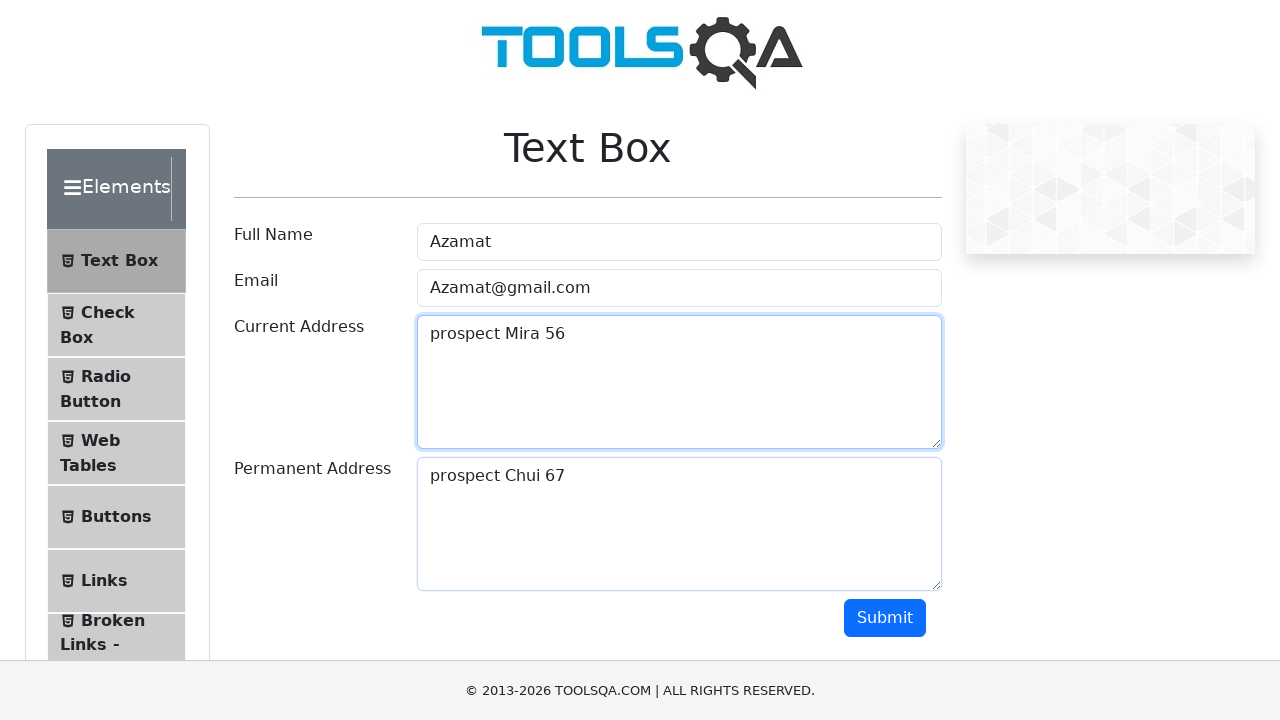

Clicked submit button to submit the form at (885, 618) on #submit
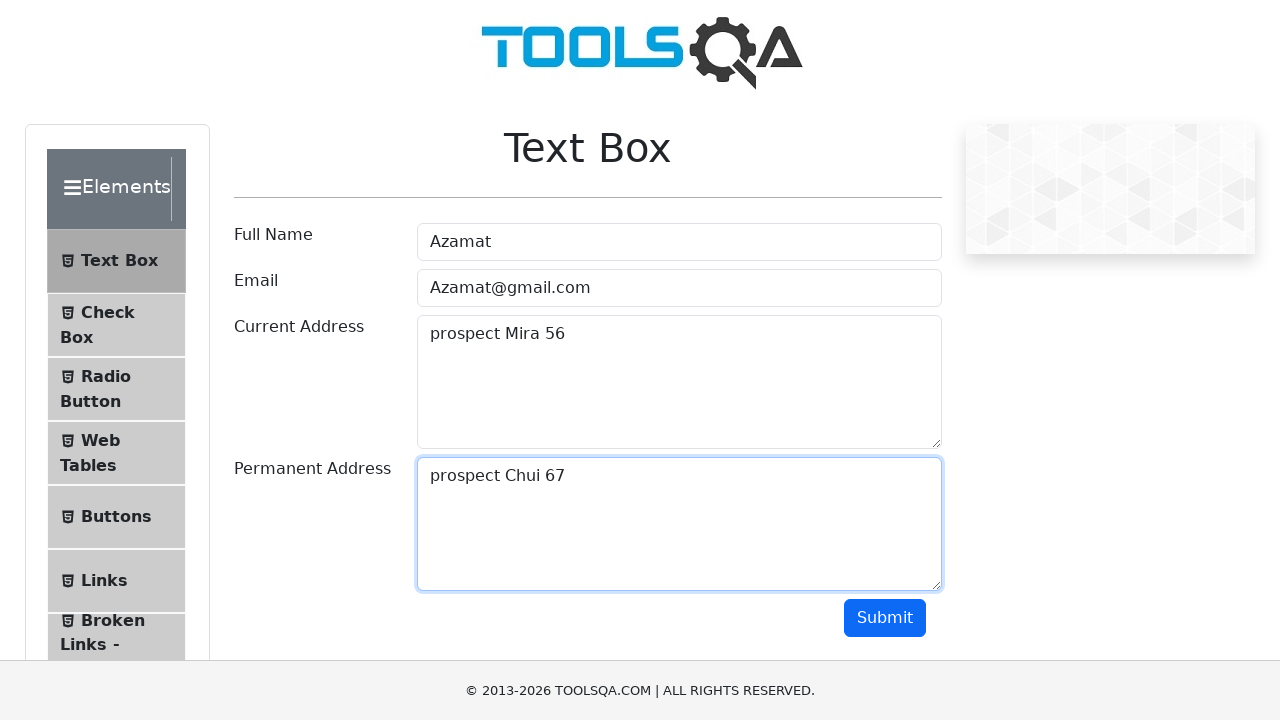

Submitted data appeared on the page
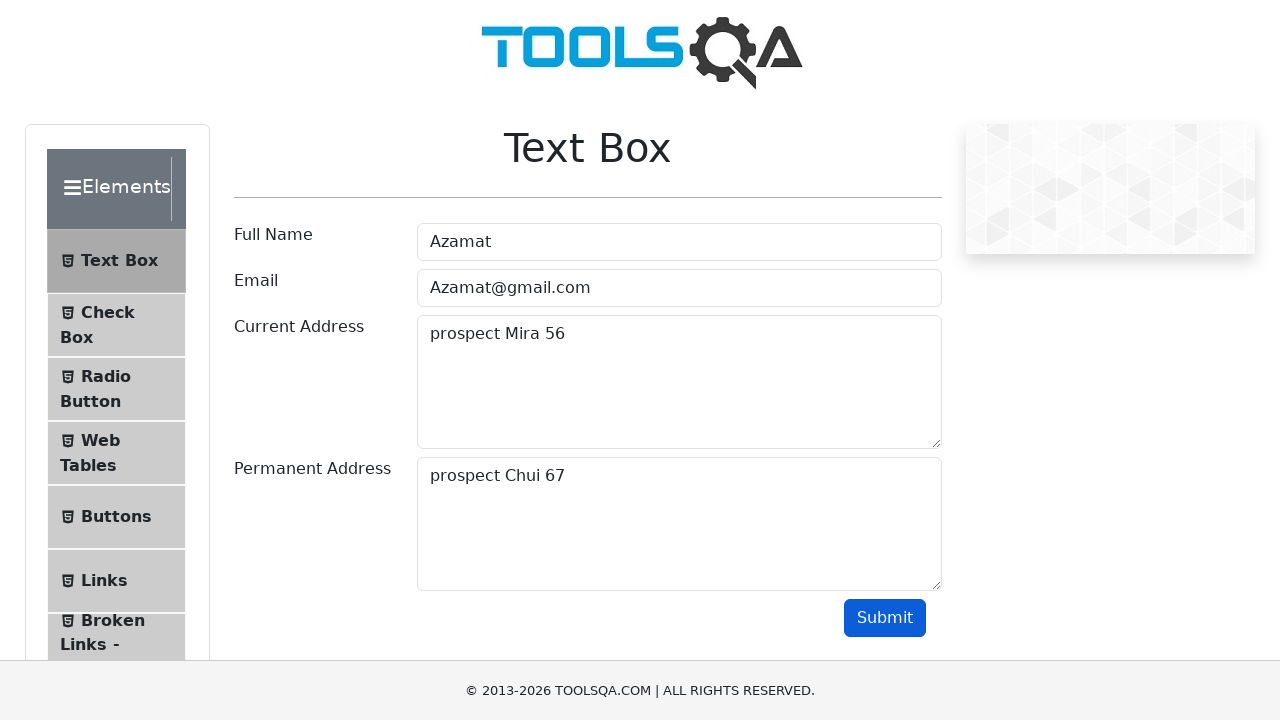

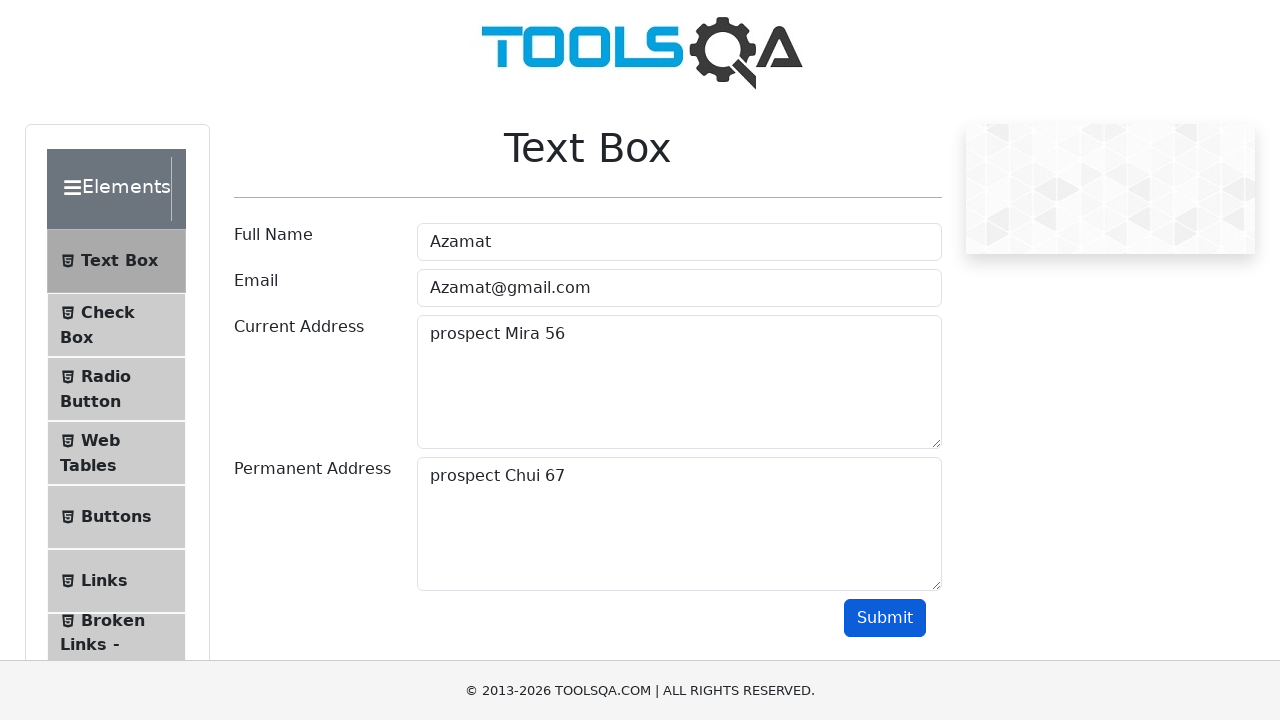